Tests page responsiveness by changing viewport dimensions to different screen resolutions

Starting URL: https://www.flipkart.com/

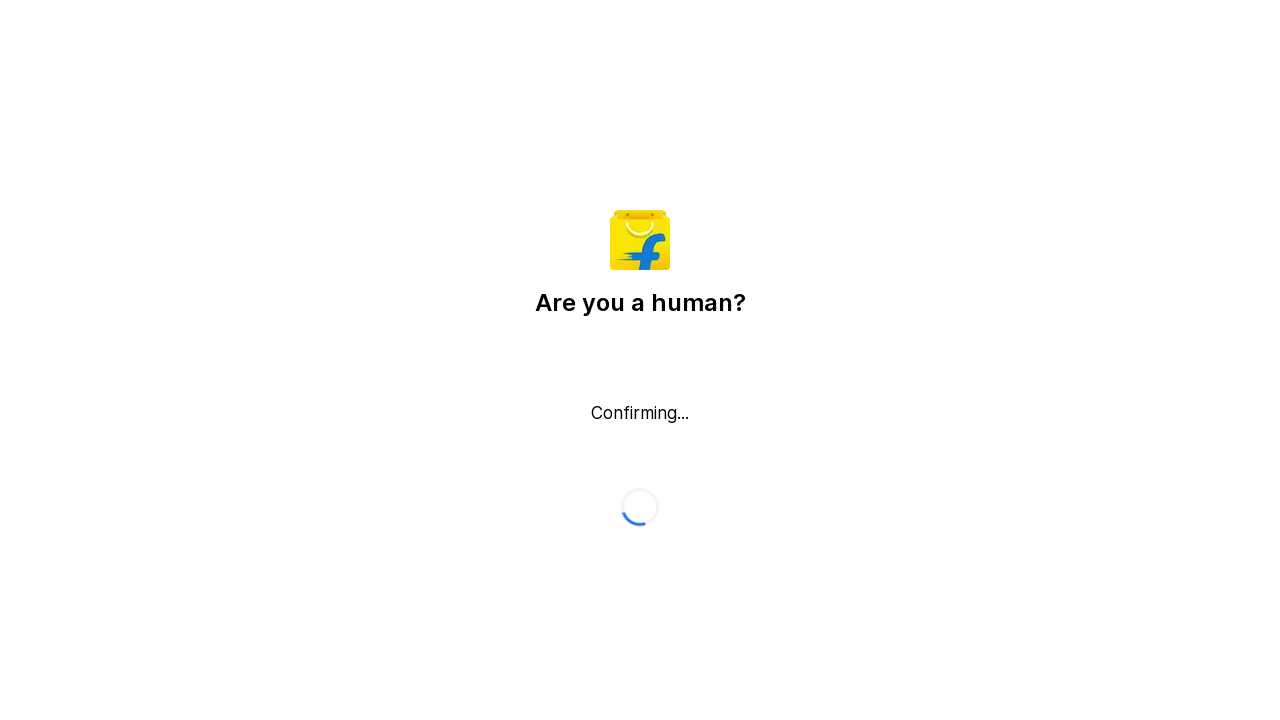

Set viewport to 720x1080 (mobile/tablet size)
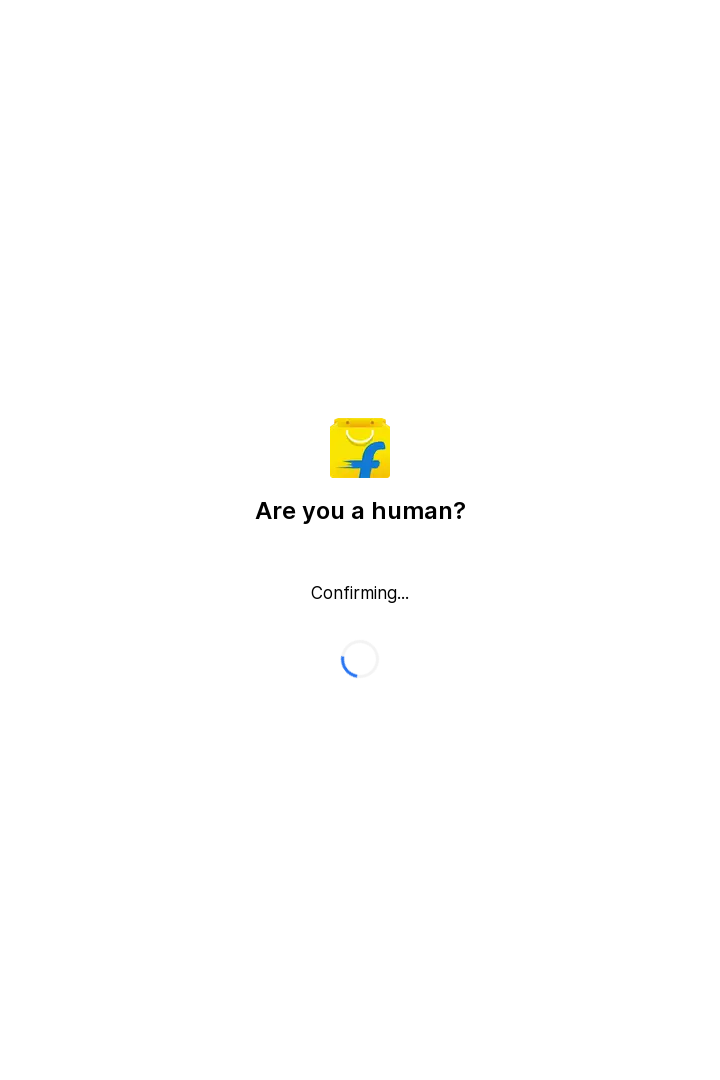

Waited 1 second for page to render at mobile/tablet resolution
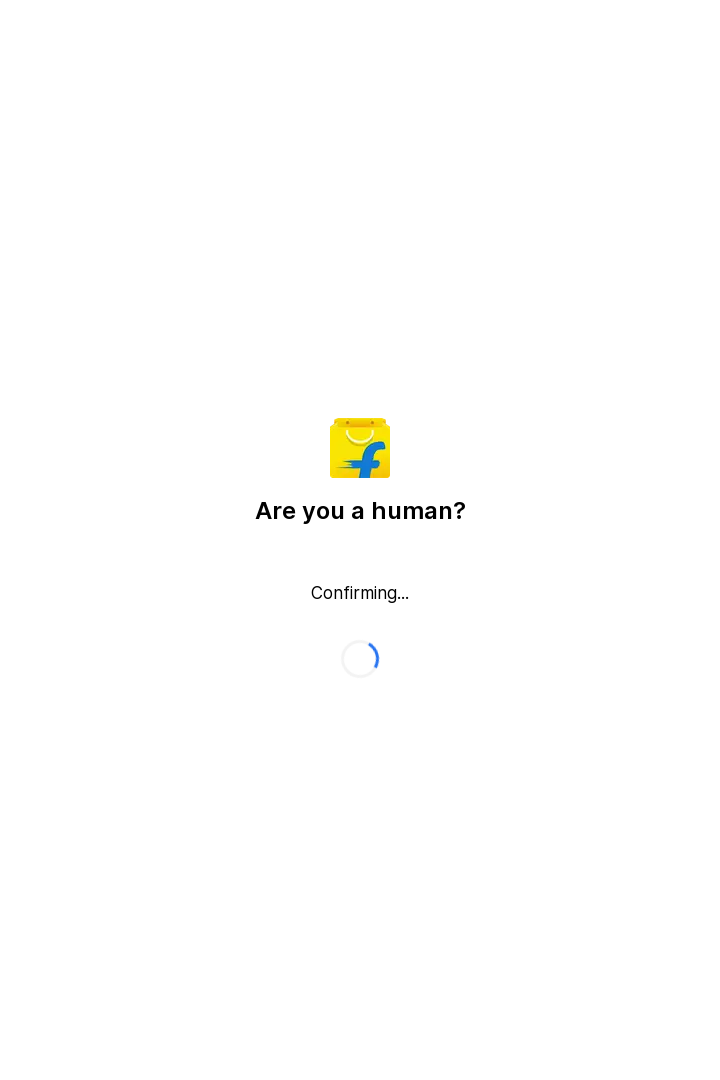

Set viewport to 1280x800 (laptop size)
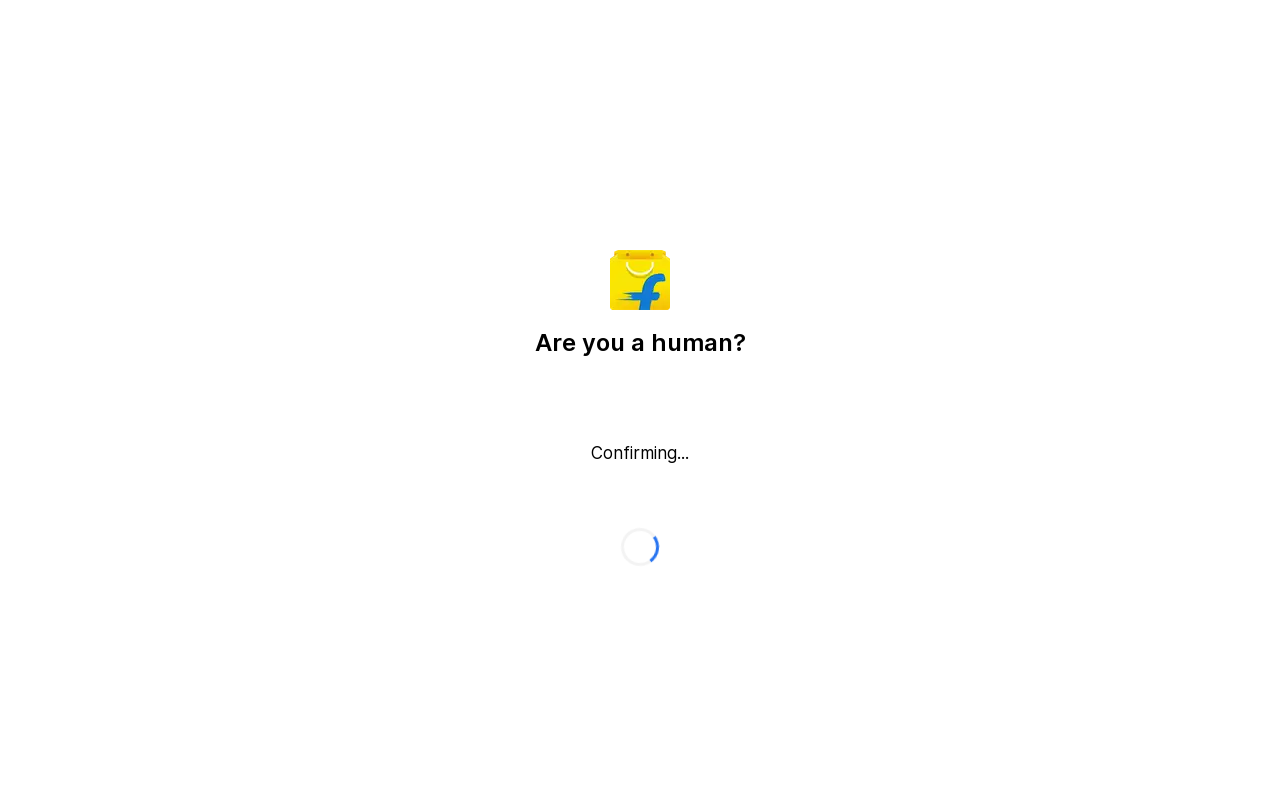

Waited 1 second for page to render at laptop resolution
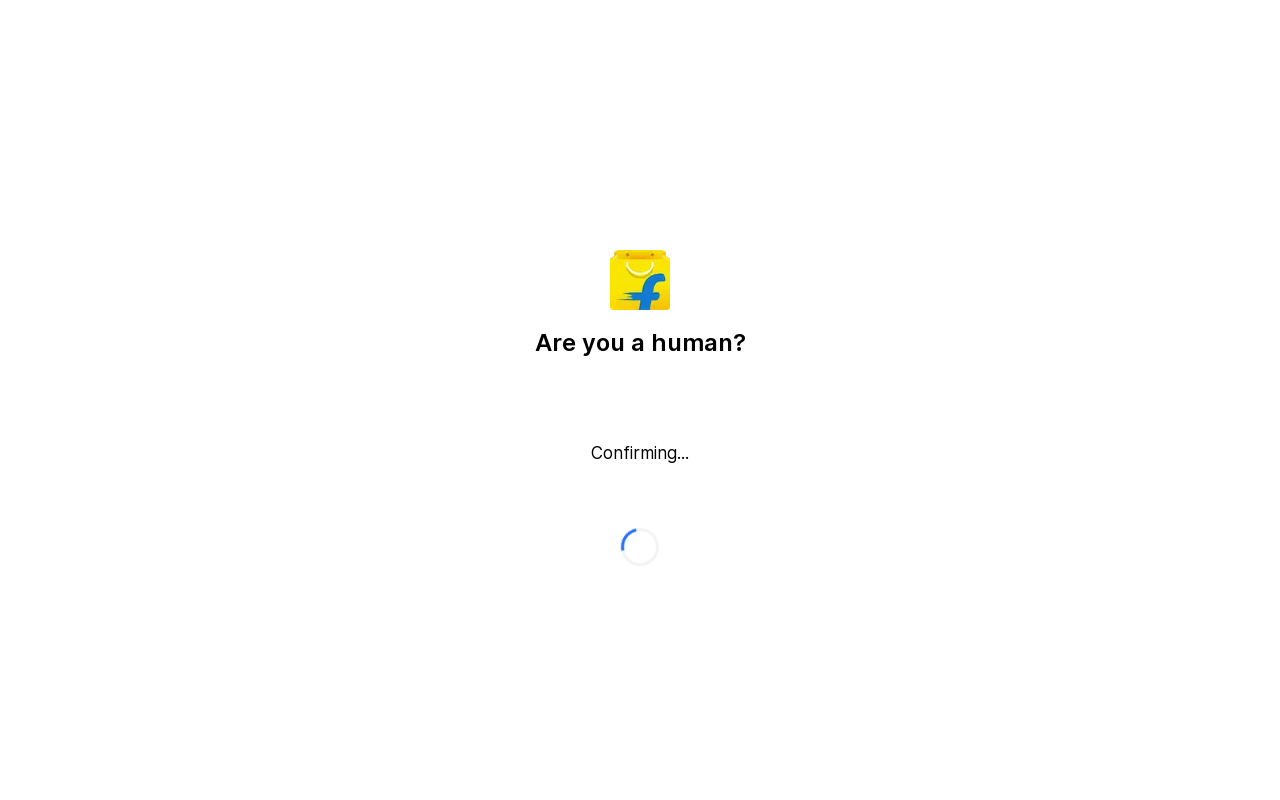

Set viewport to 2256x1504 (high resolution display)
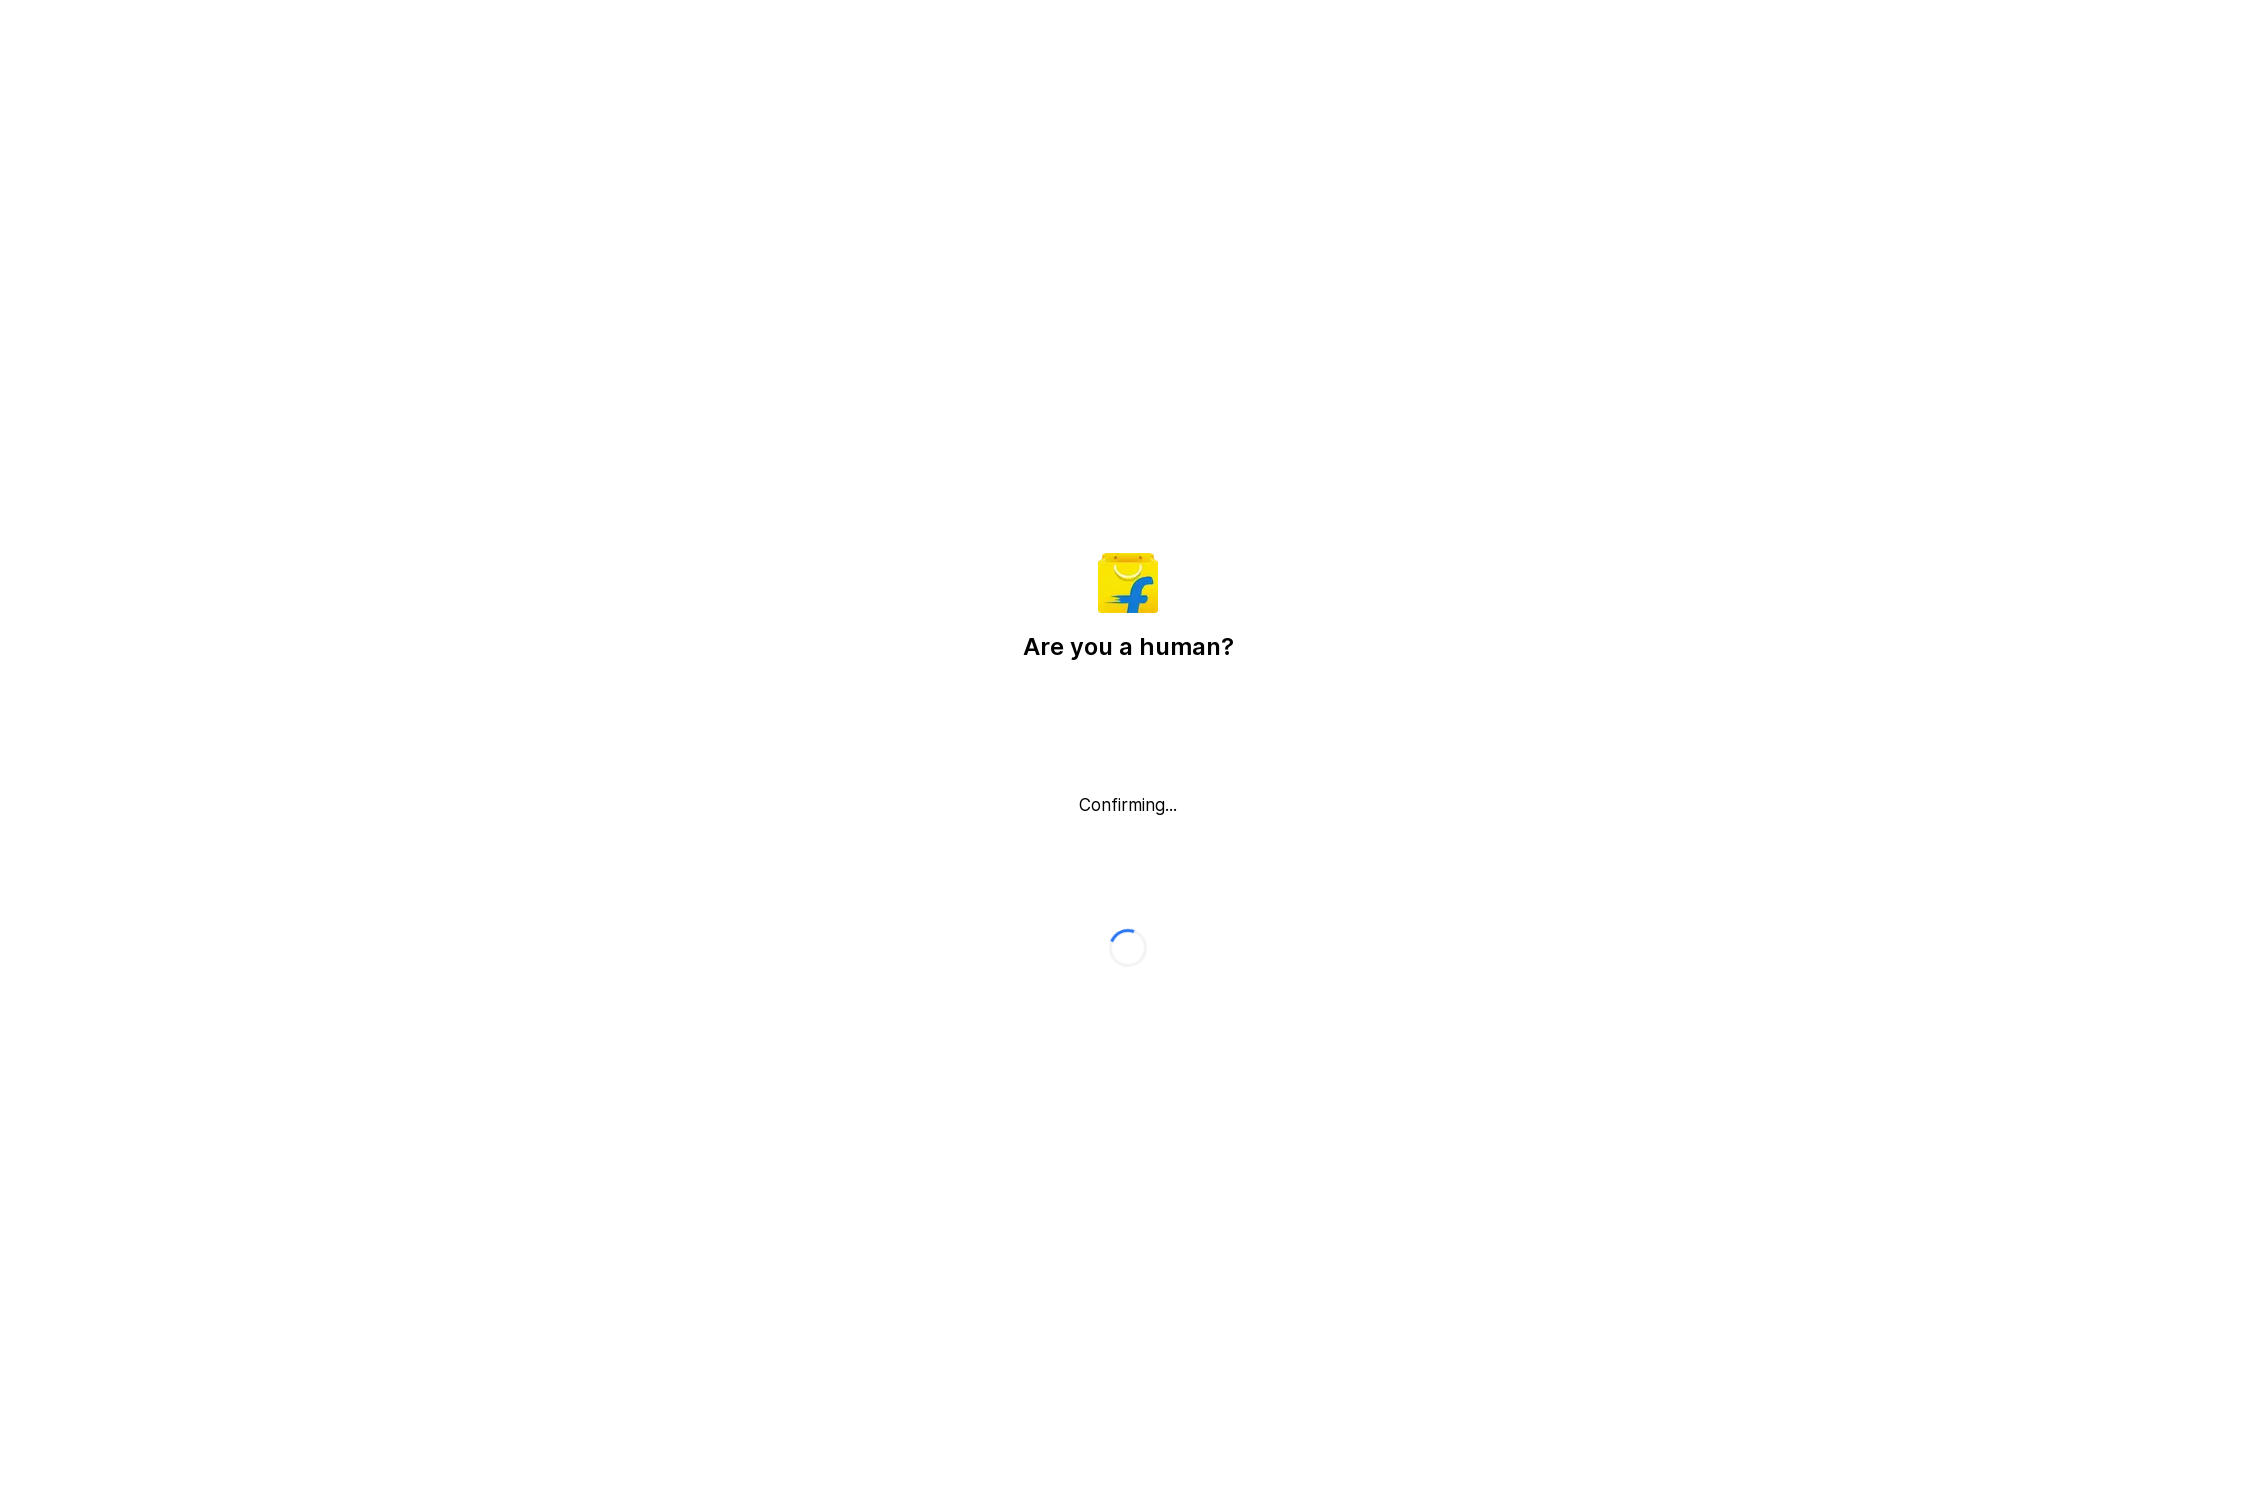

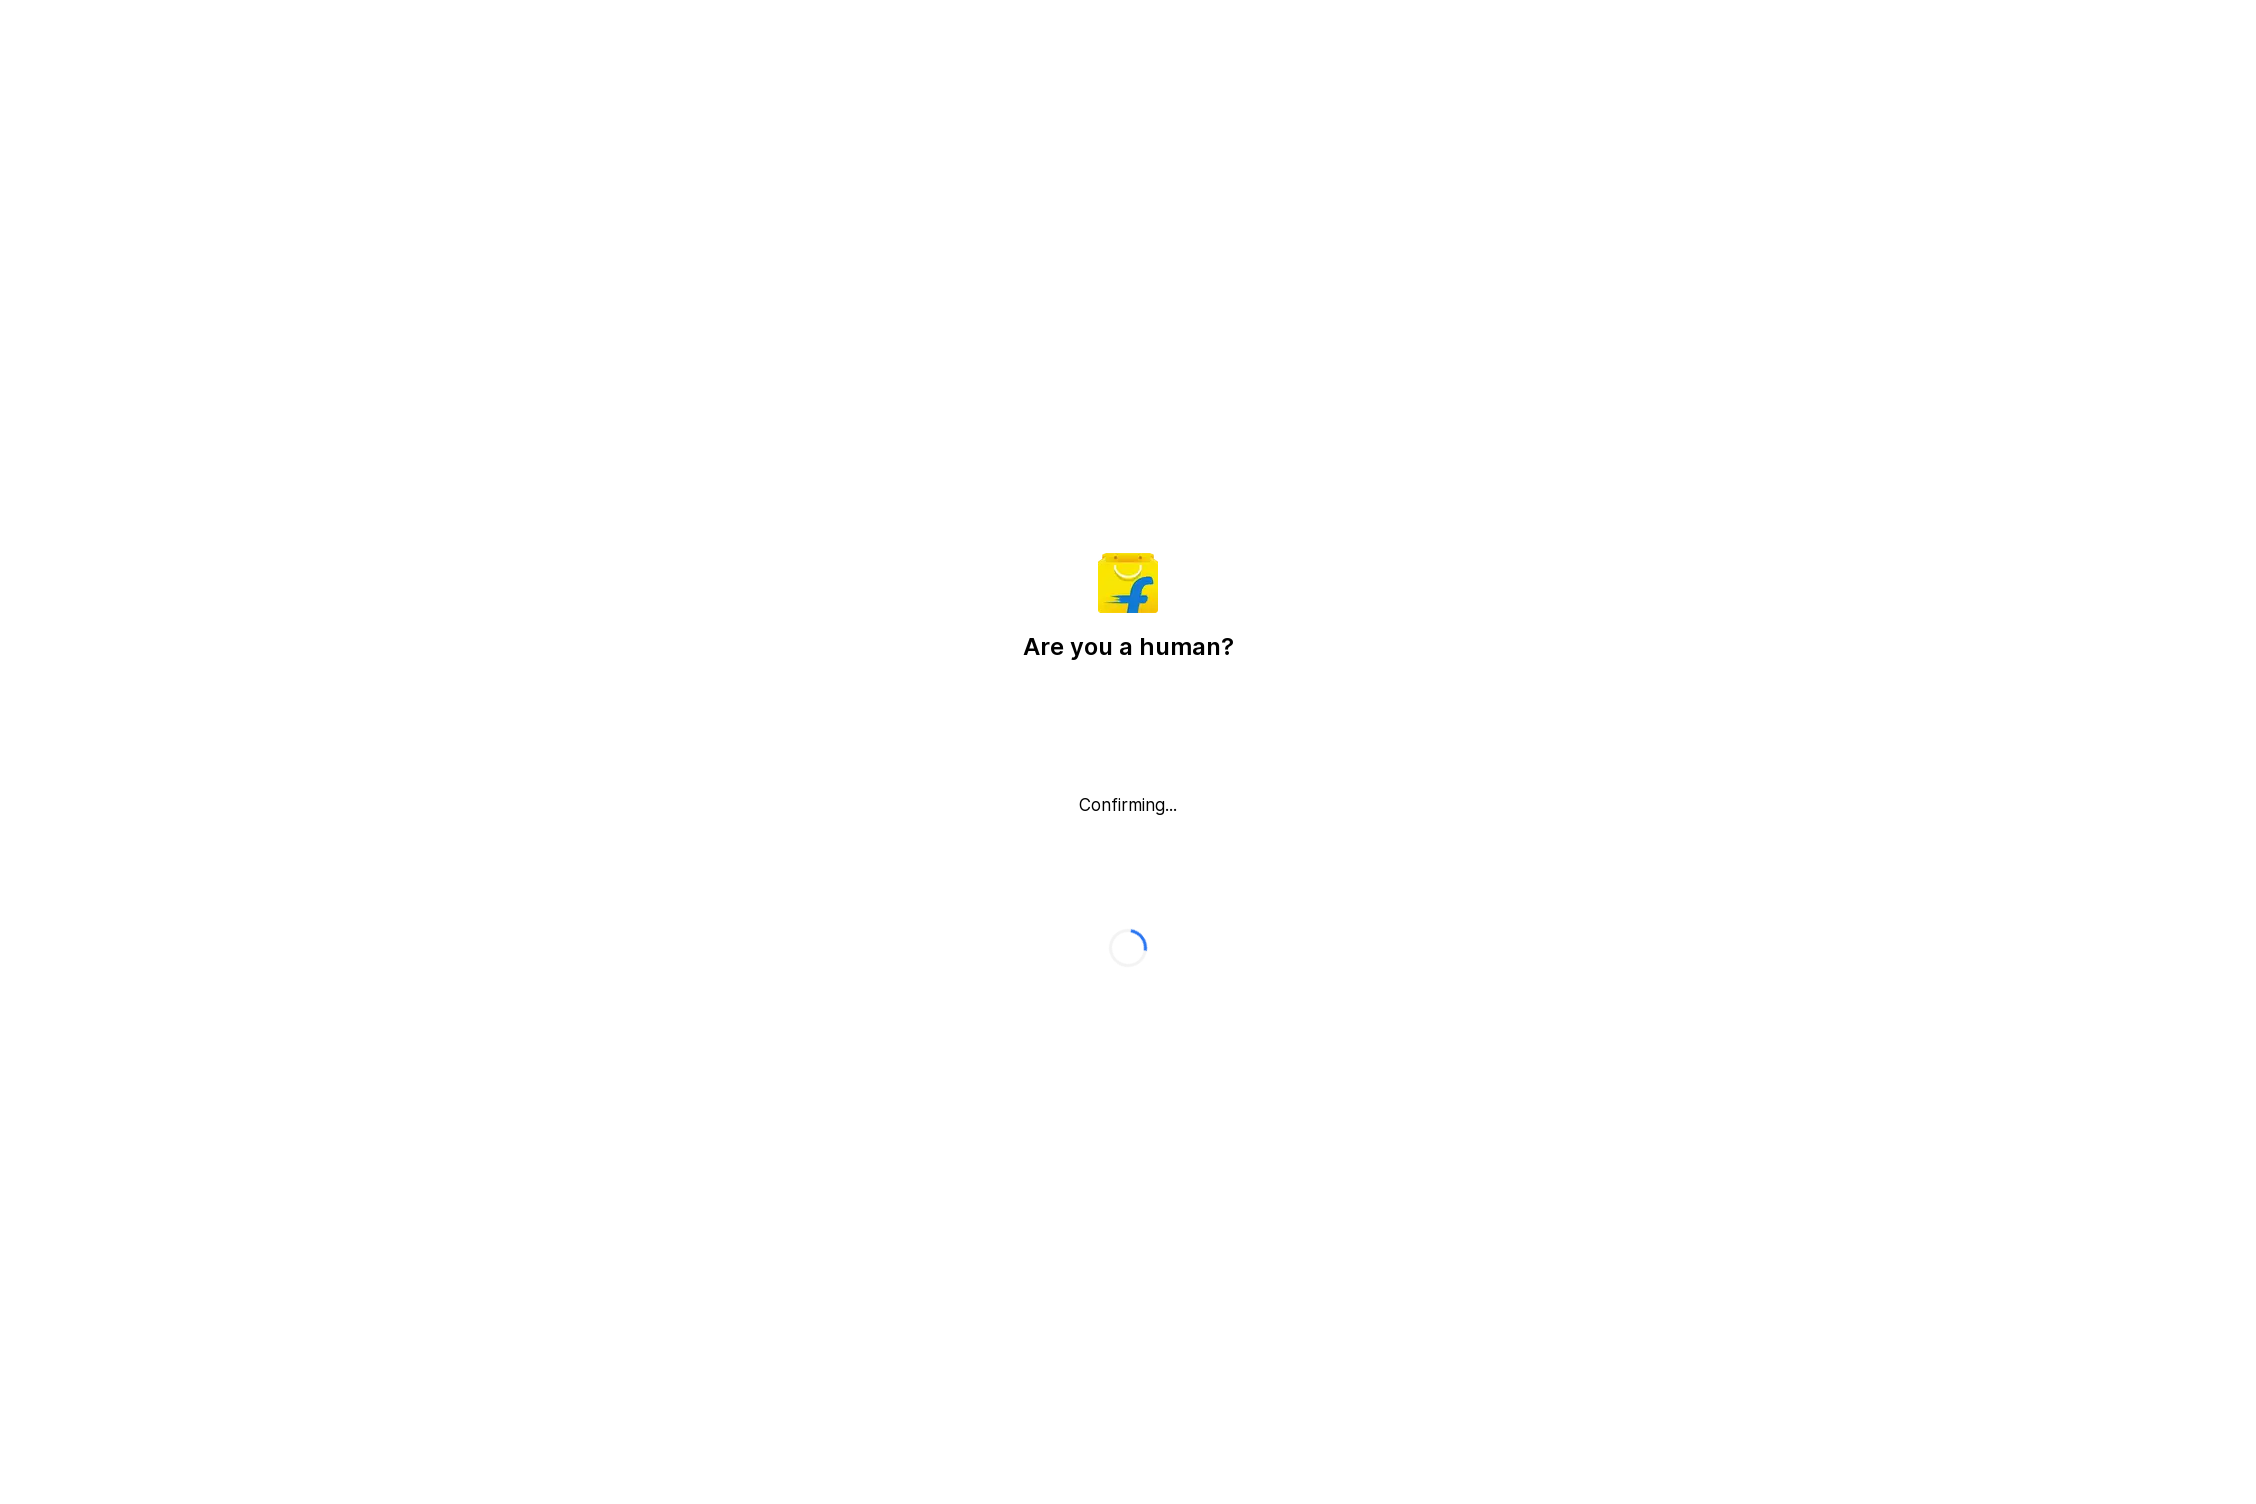